Navigates to OLX India homepage and waits for the page to load with an implicit wait

Starting URL: https://www.olx.in/

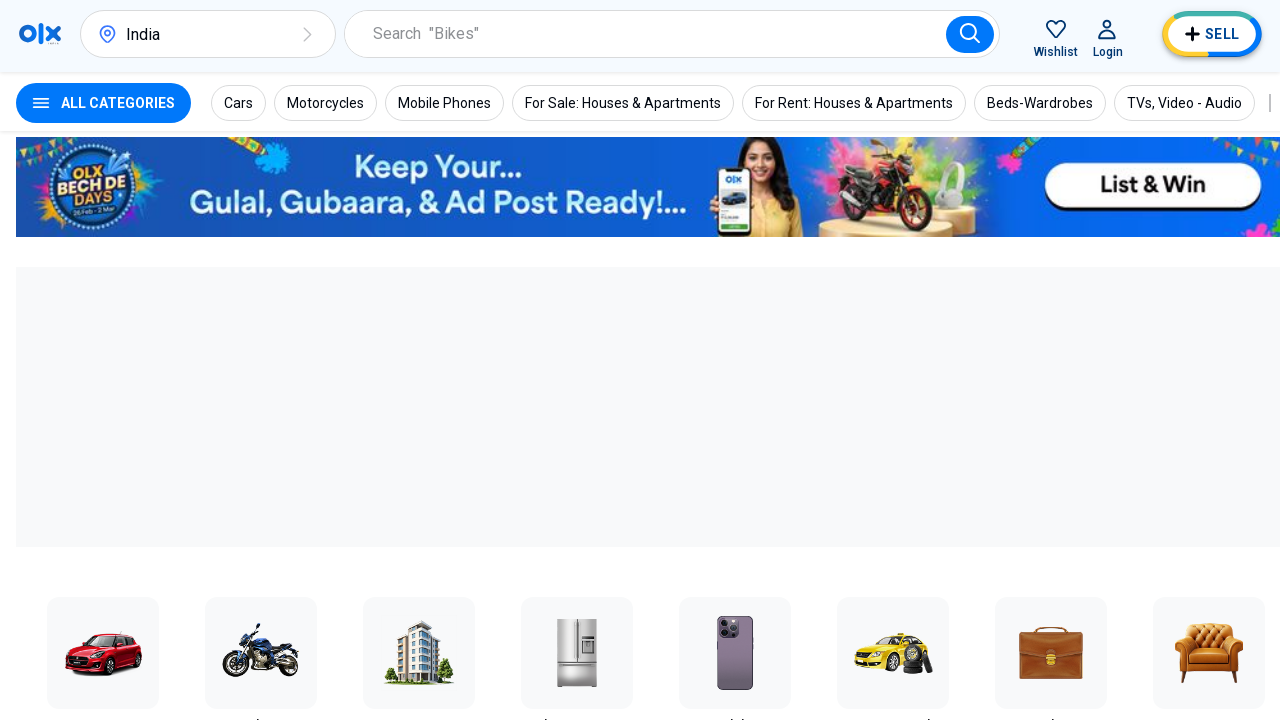

OLX India homepage loaded with DOM content ready
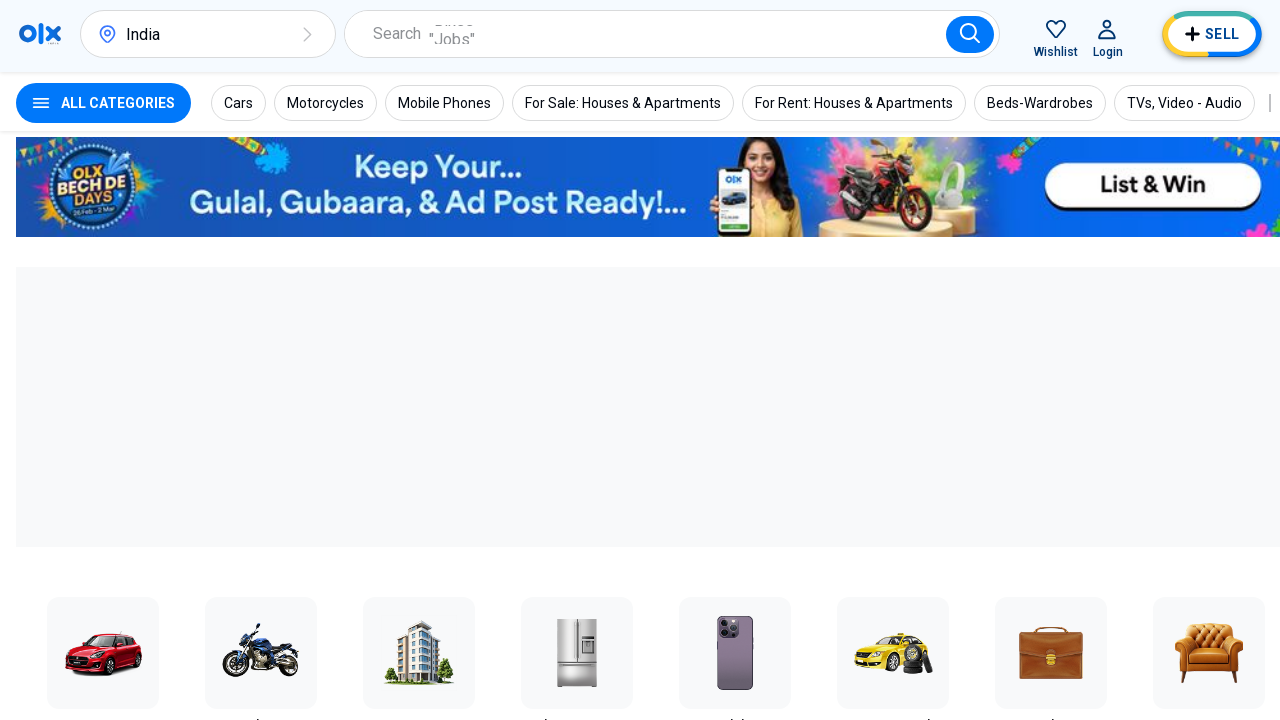

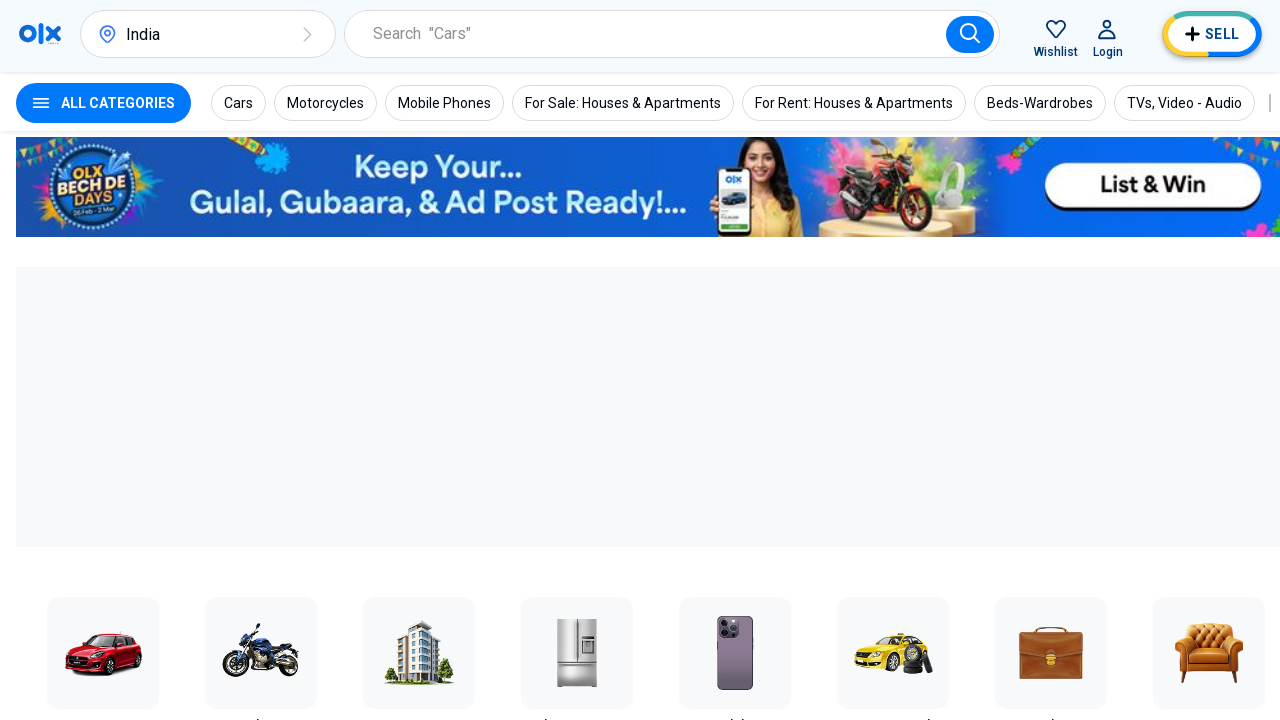